Tests a slow calculator web application by setting a delay, performing an addition operation (7 + 8), and verifying the result equals 15

Starting URL: https://bonigarcia.dev/selenium-webdriver-java/slow-calculator.html

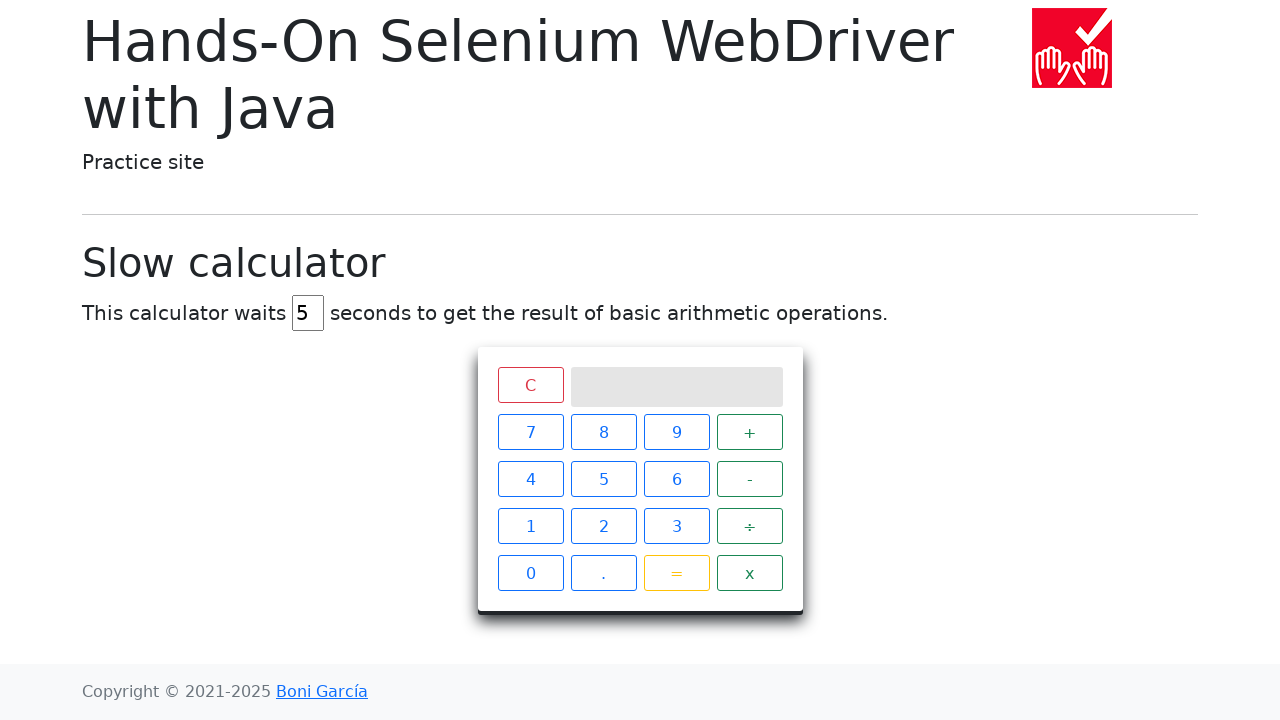

Selected Illinois from dropdown using visible text
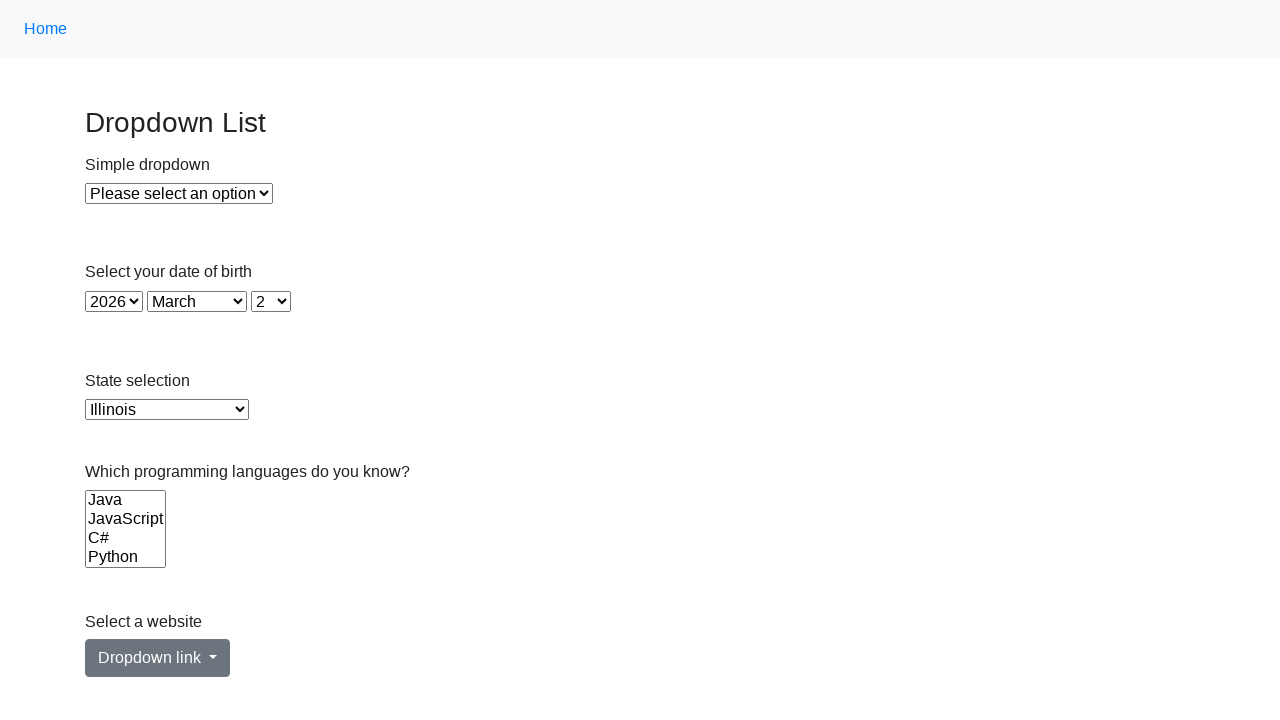

Selected Virginia from dropdown using value attribute
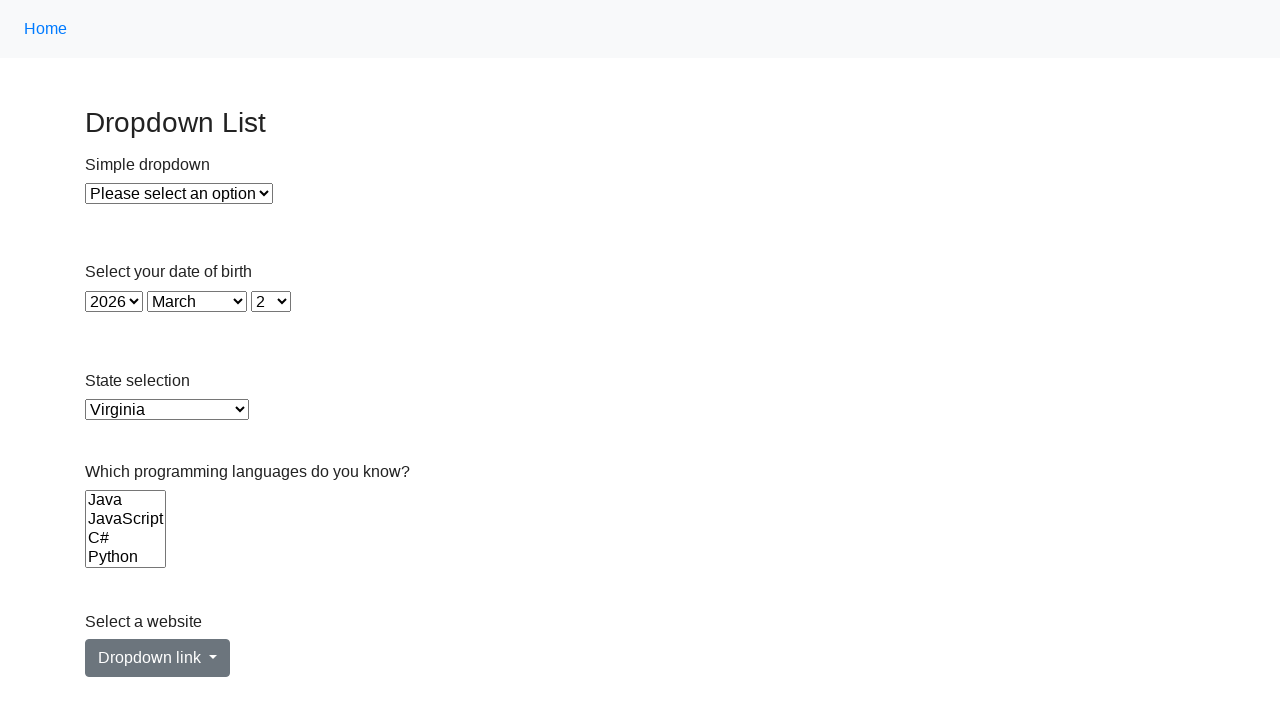

Selected California from dropdown using index 5
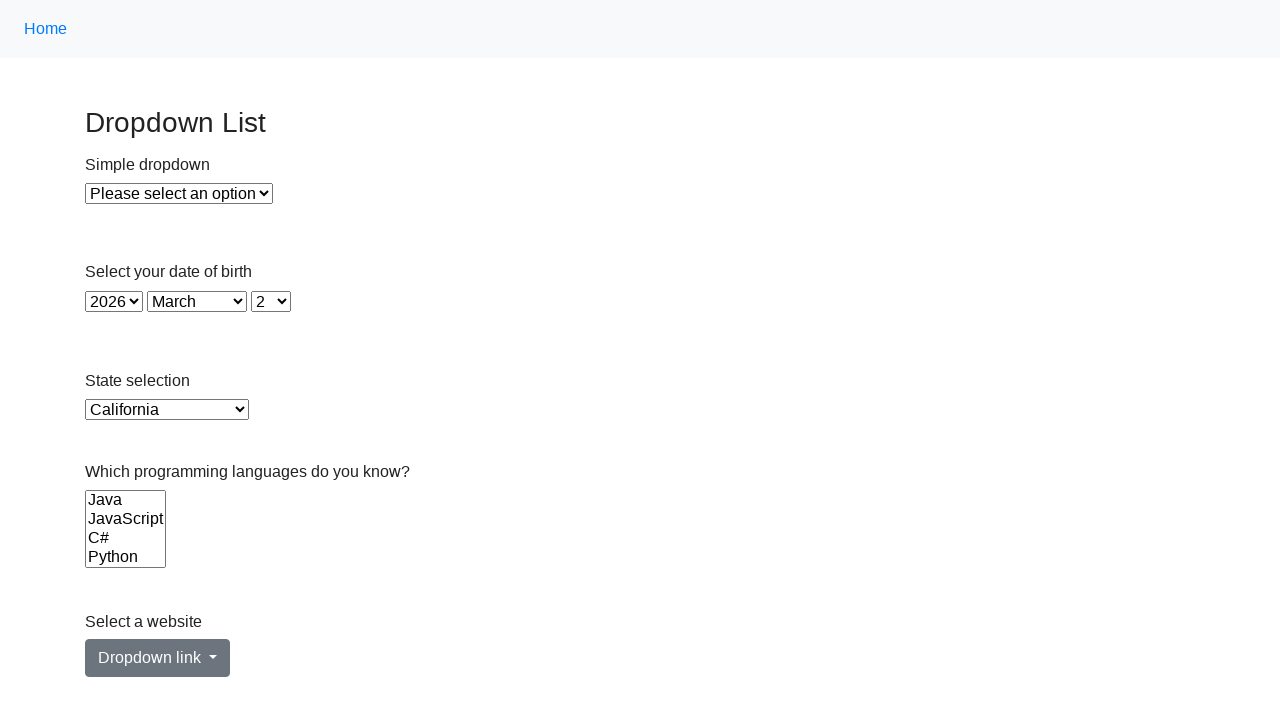

Retrieved the currently selected option text
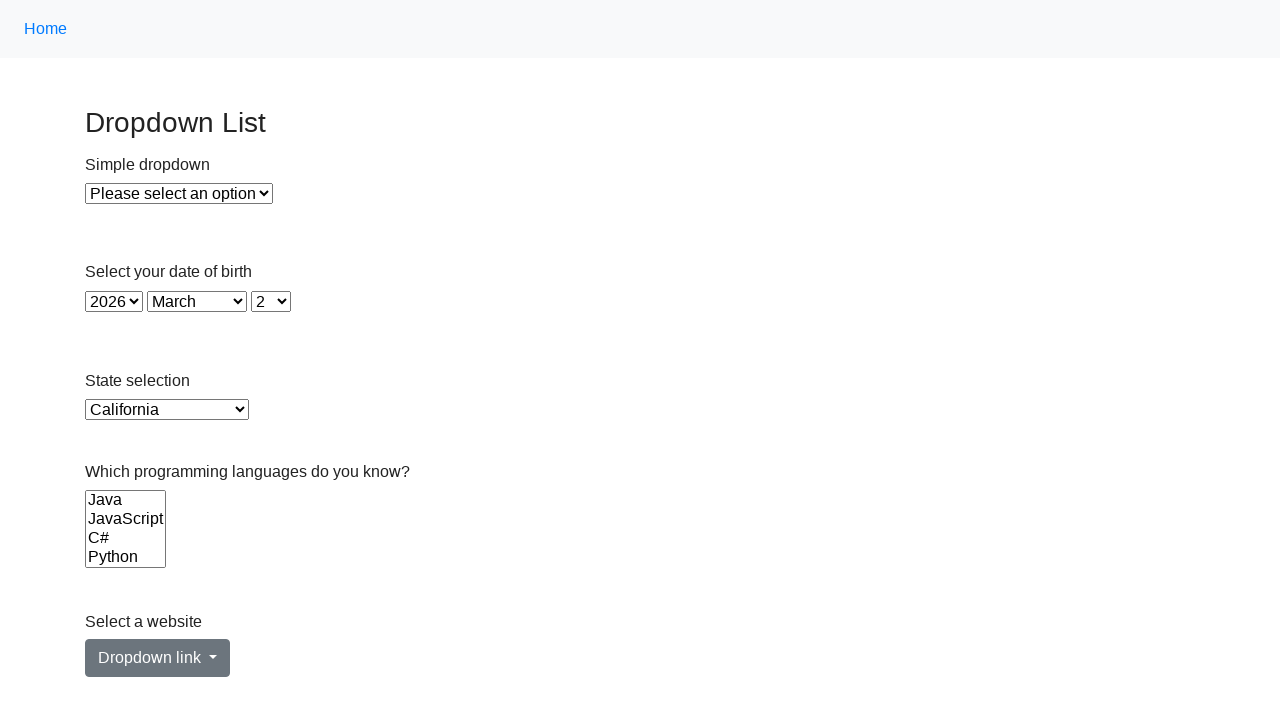

Verified that California is the final selected option
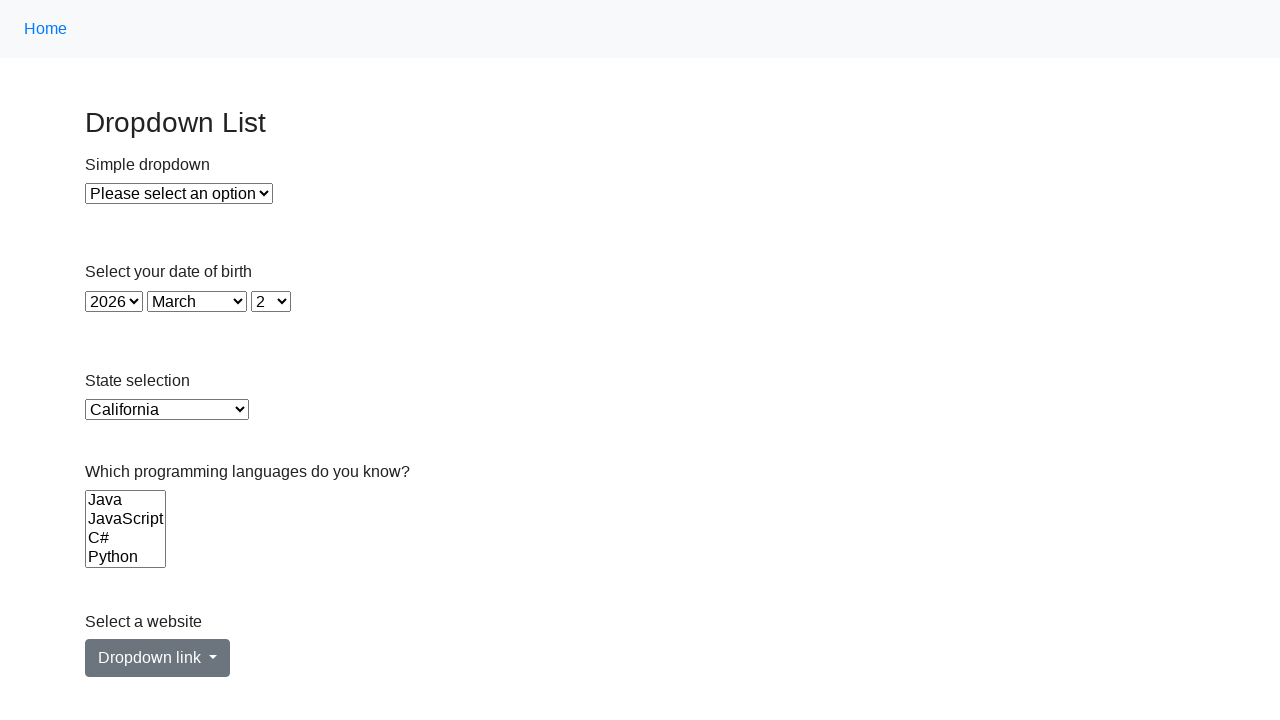

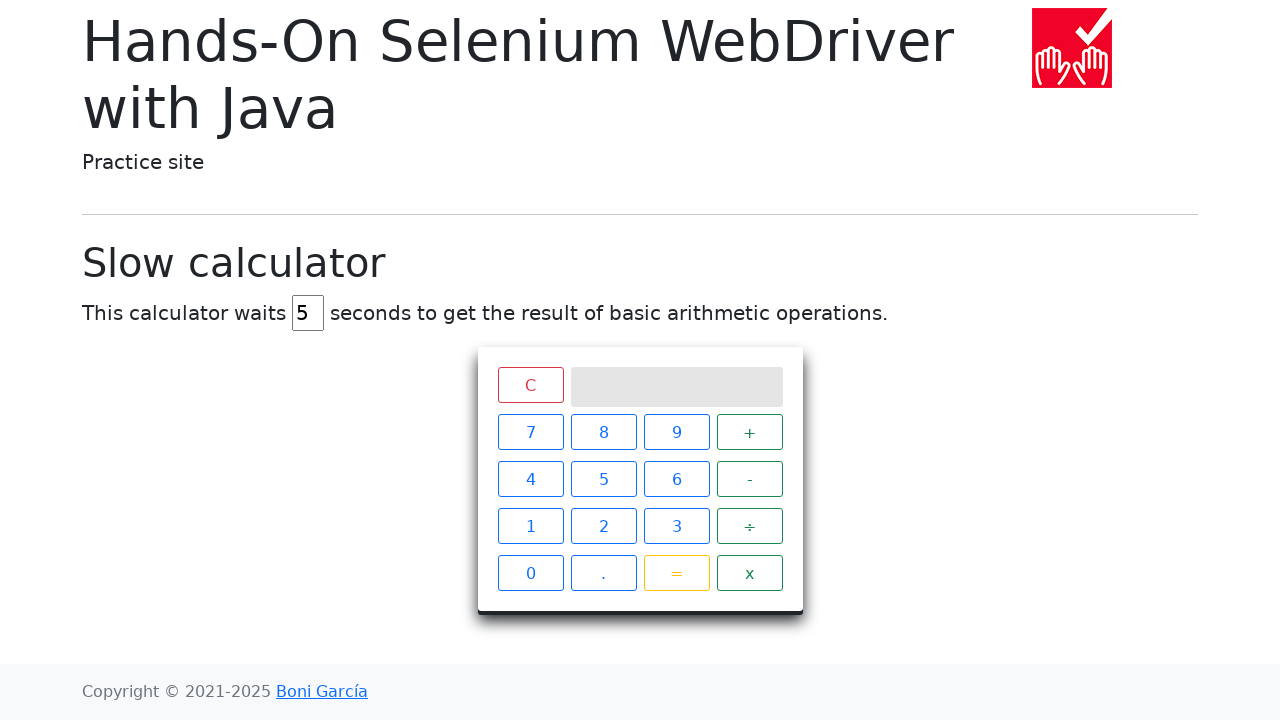